Tests user registration flow on ParaBank website by navigating to registration page, attempting registration with incomplete data to verify error messages, then completing registration with valid data

Starting URL: https://parabank.parasoft.com/

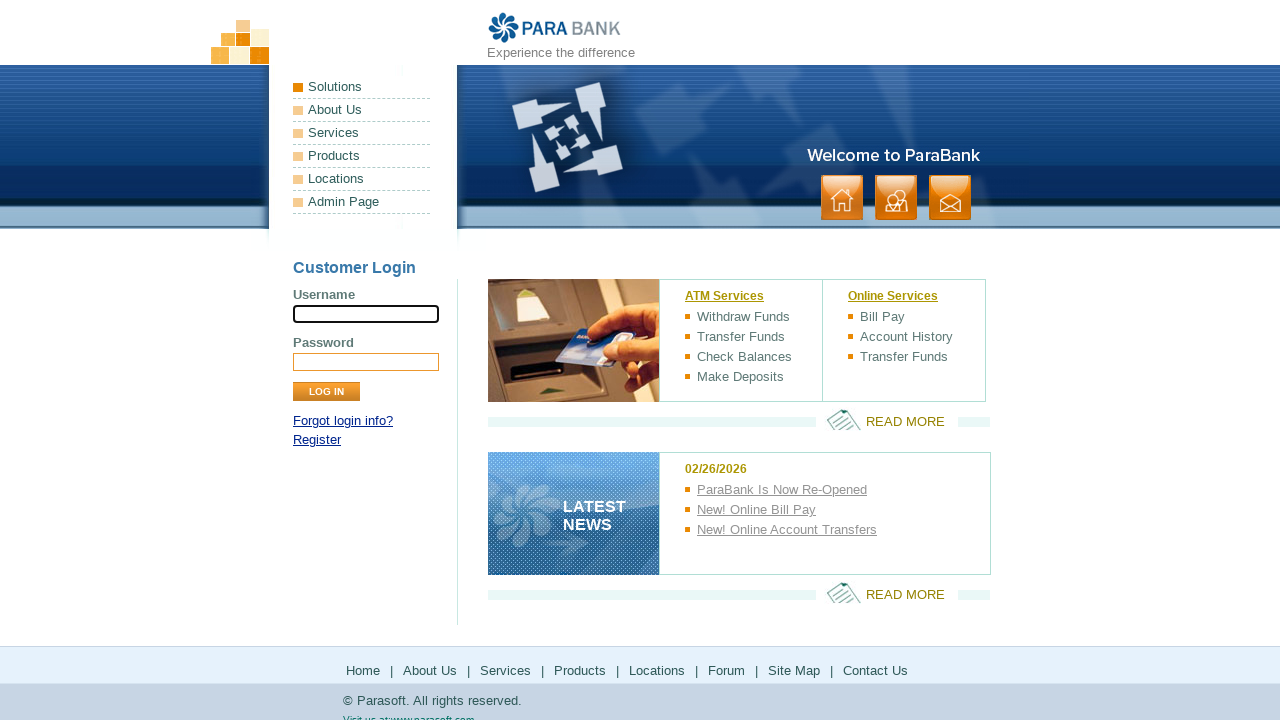

Clicked Register link at (317, 440) on a:has-text('Register')
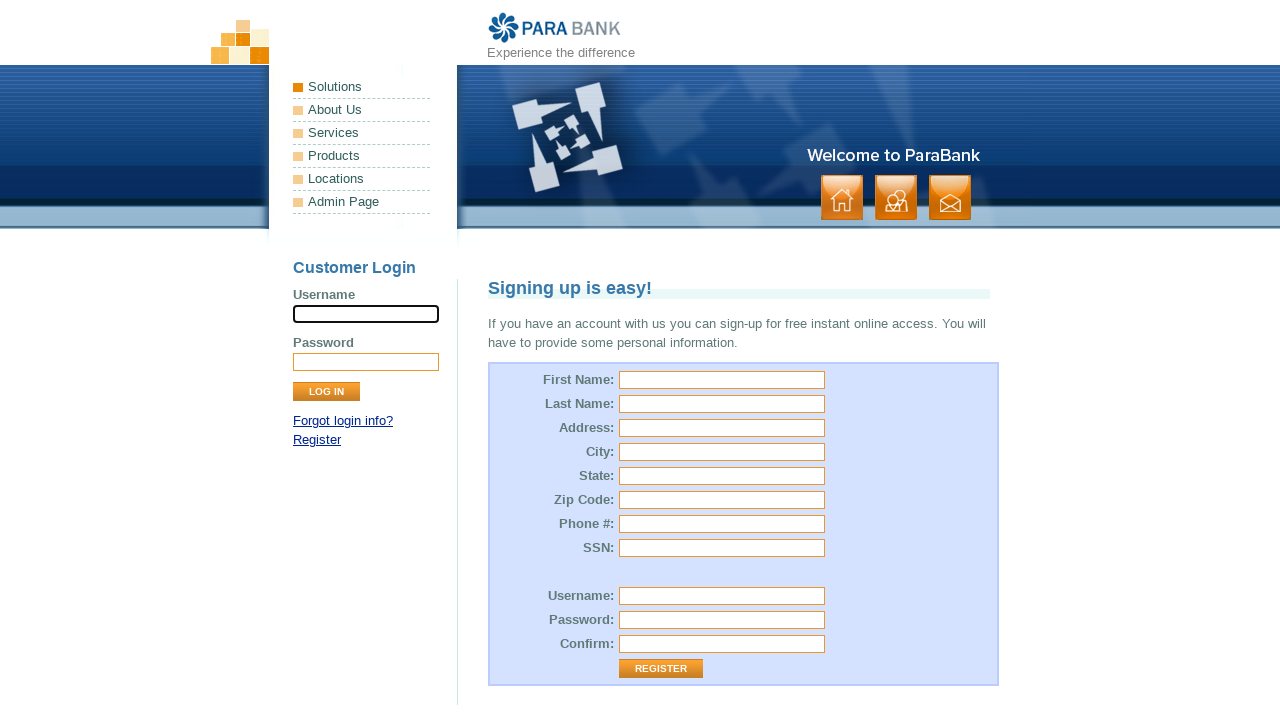

Registration page loaded with 'Signing up is easy!' header
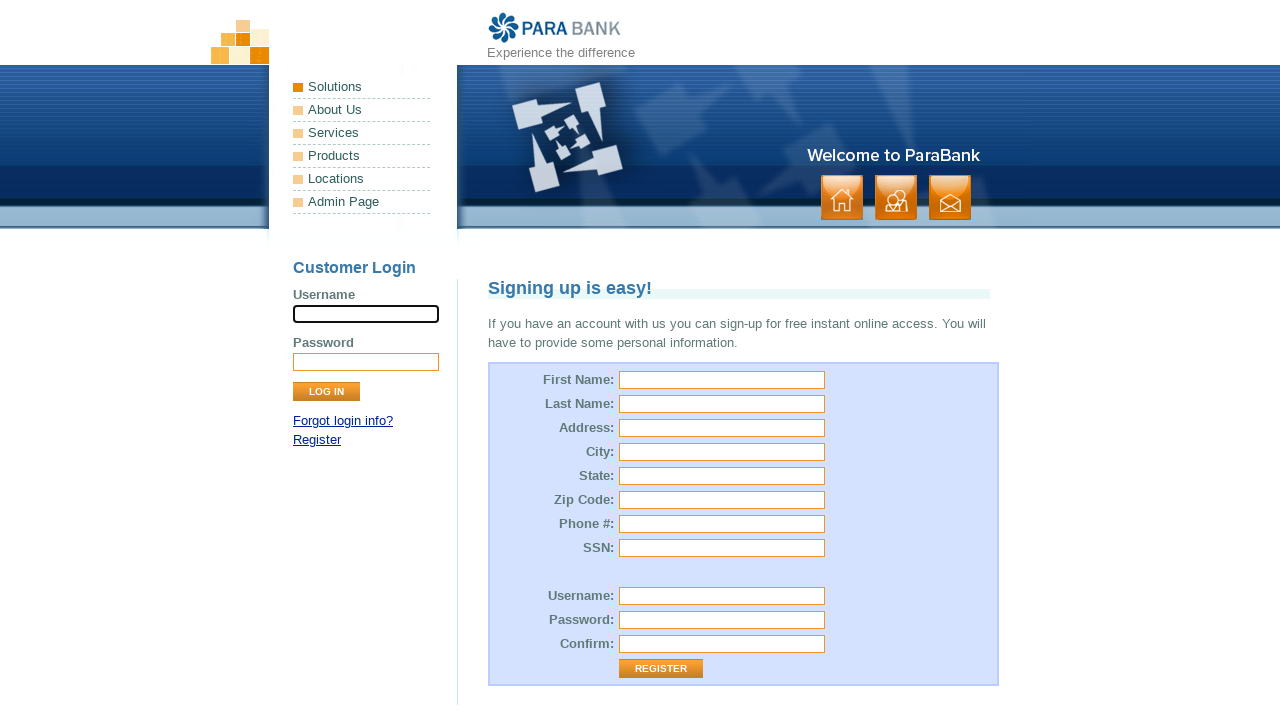

Filled first name field with 'Sergiu' on #customer\.firstName
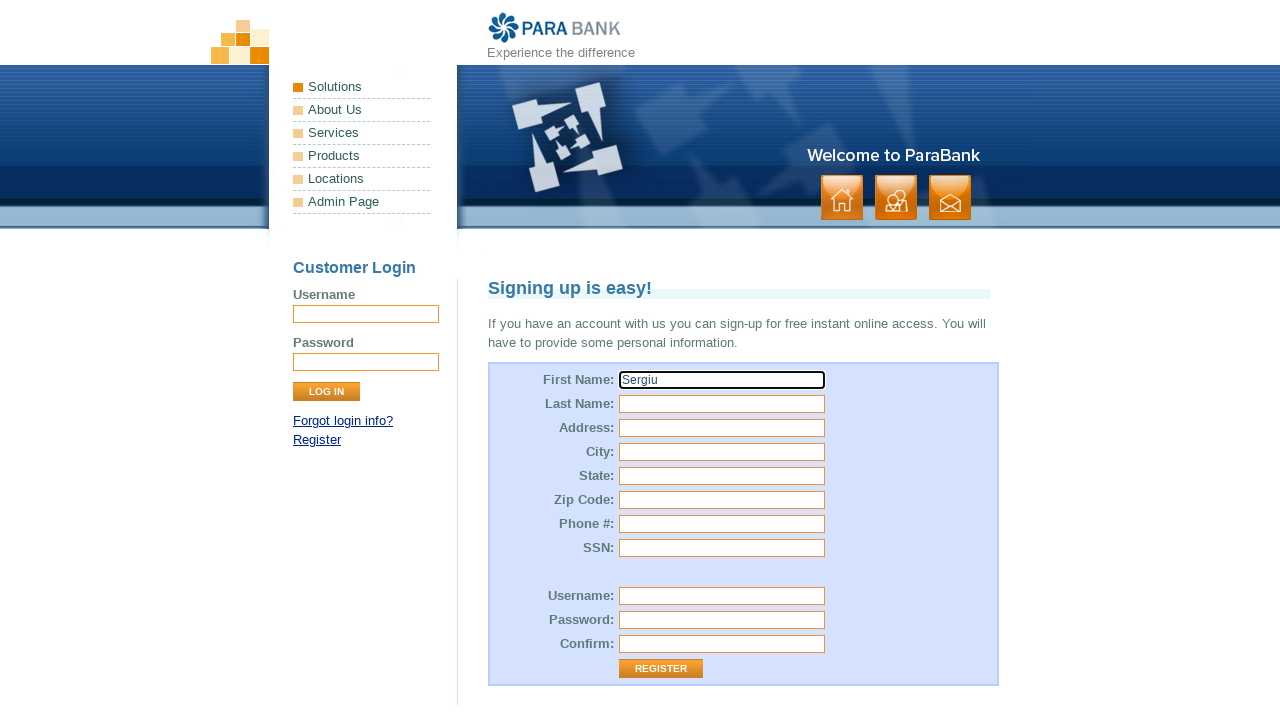

Filled last name field with 'Schiopu' on #customer\.lastName
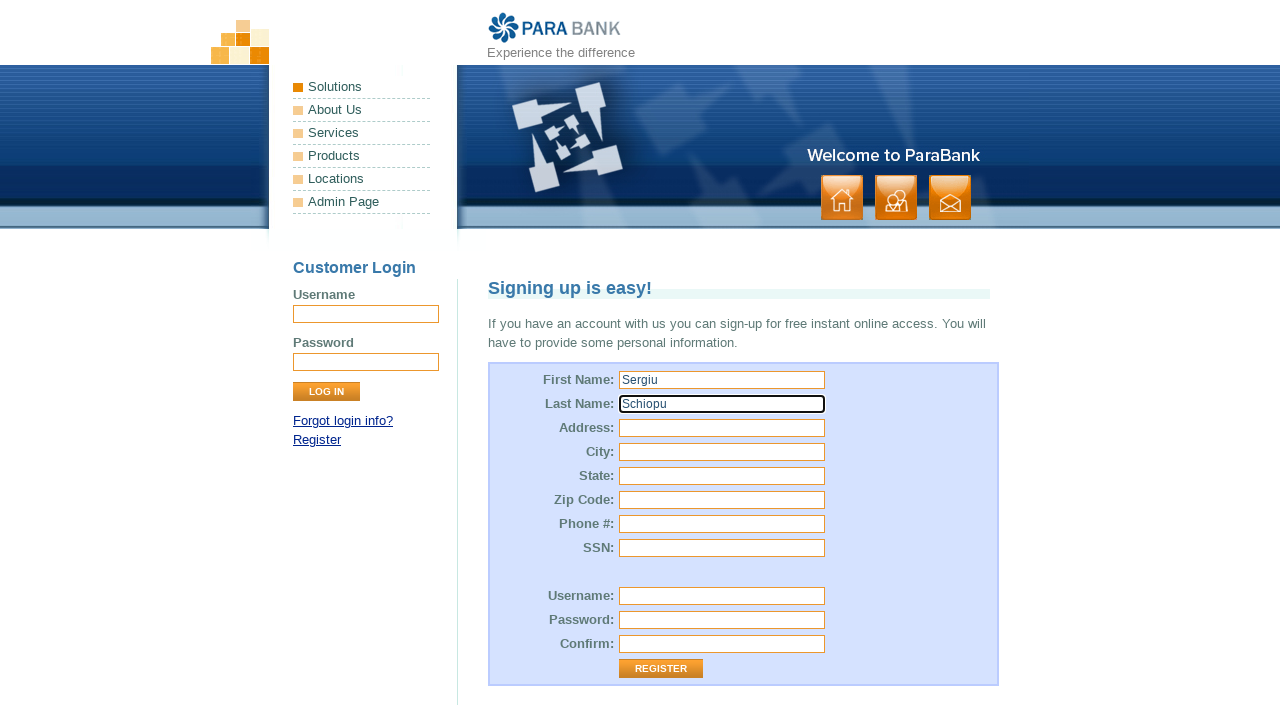

Filled city field with 'Chisinau' on #customer\.address\.city
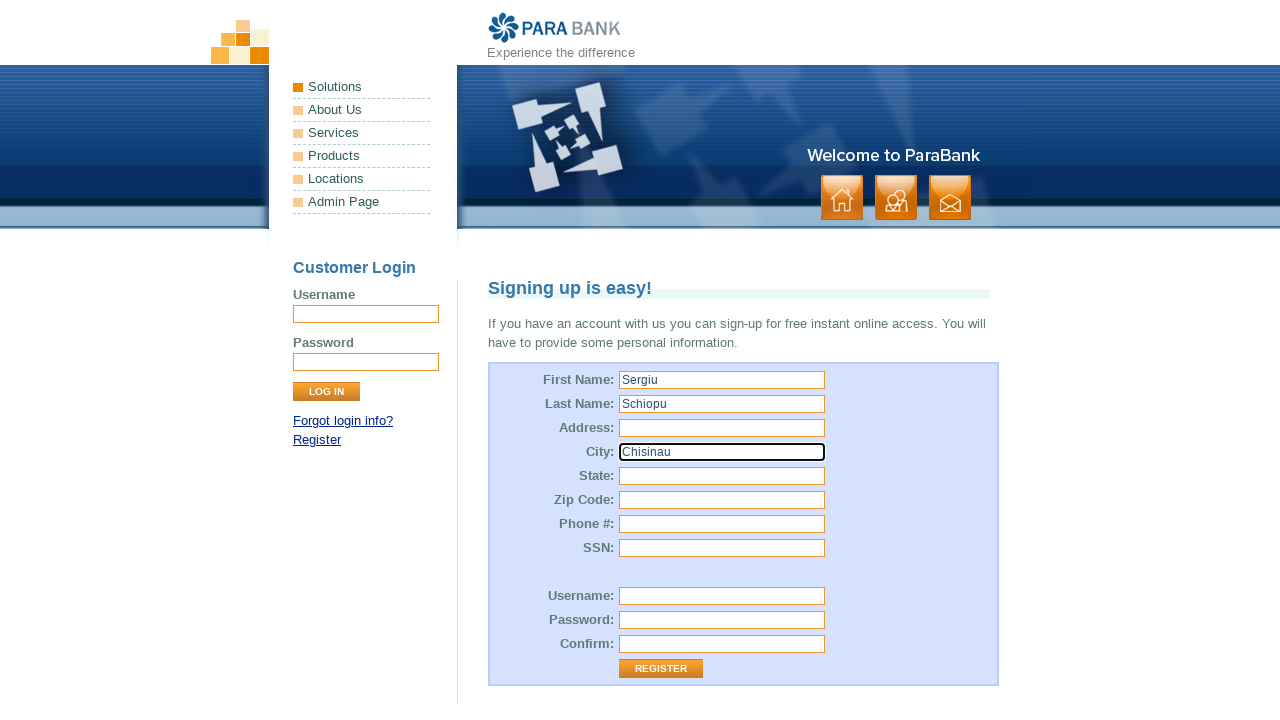

Filled state field with 'Moldova' on #customer\.address\.state
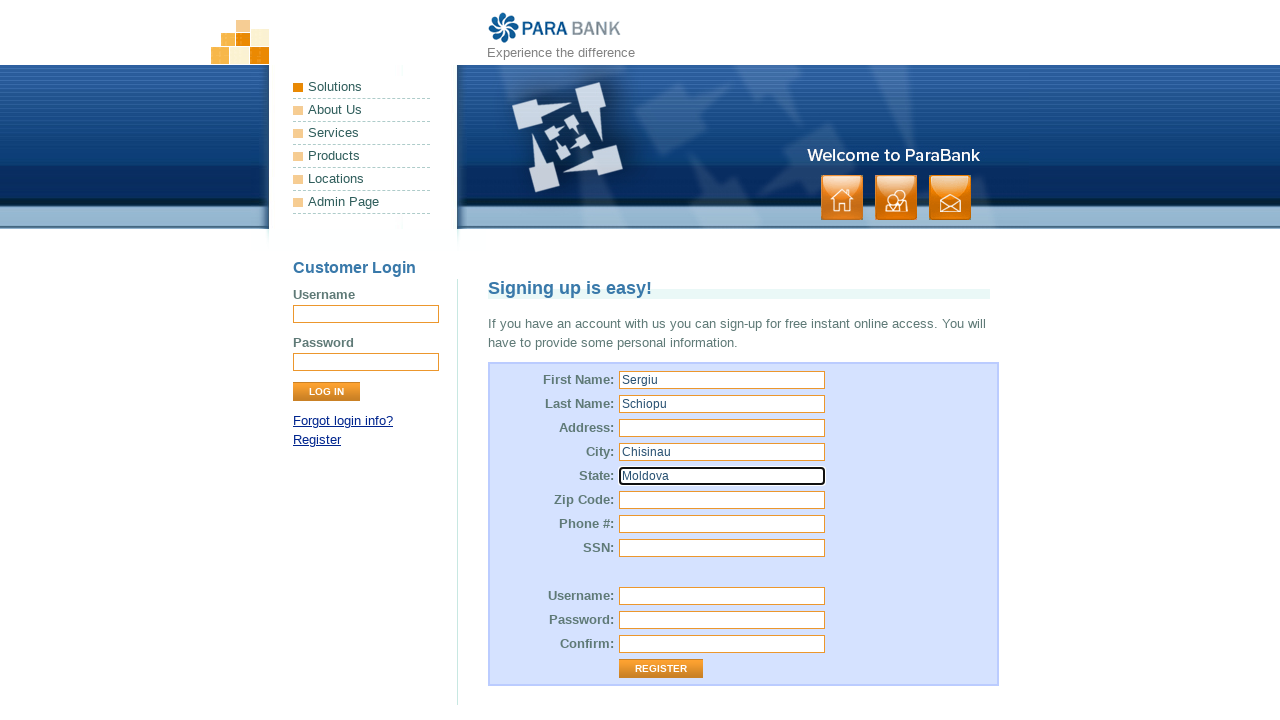

Clicked Register button with incomplete form data at (661, 669) on input[value='Register']
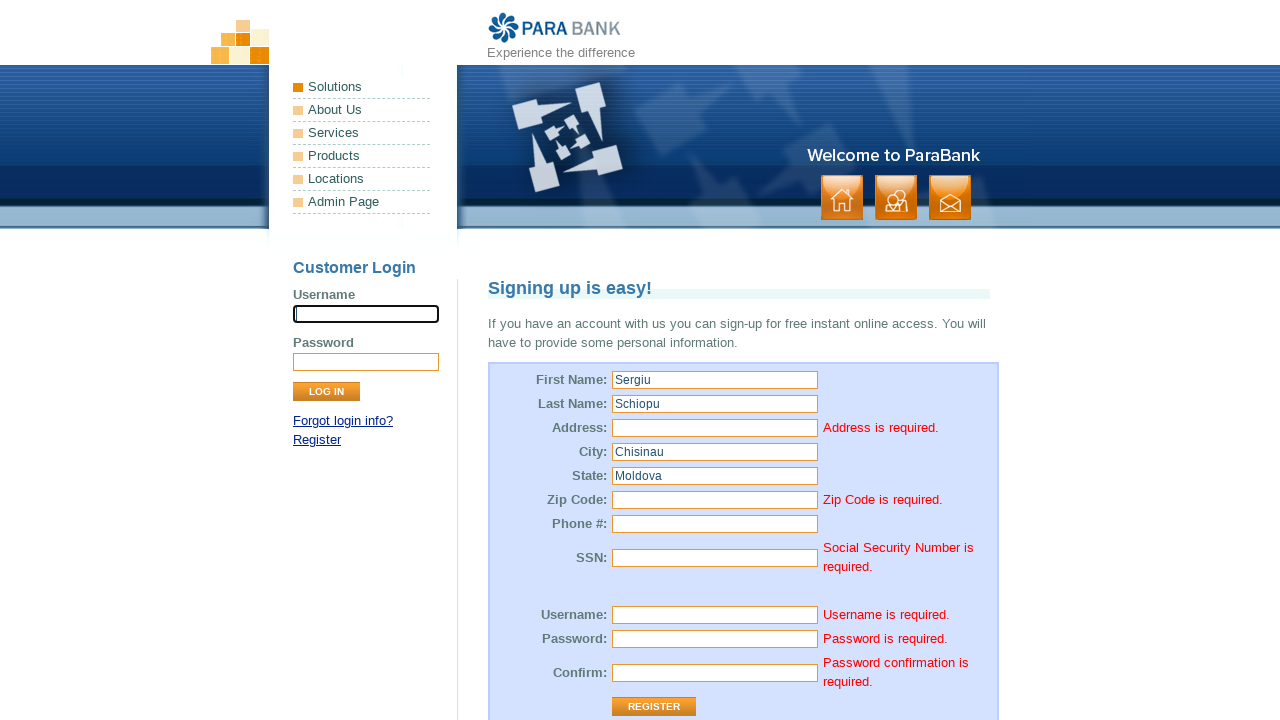

Validation error messages appeared for missing required fields
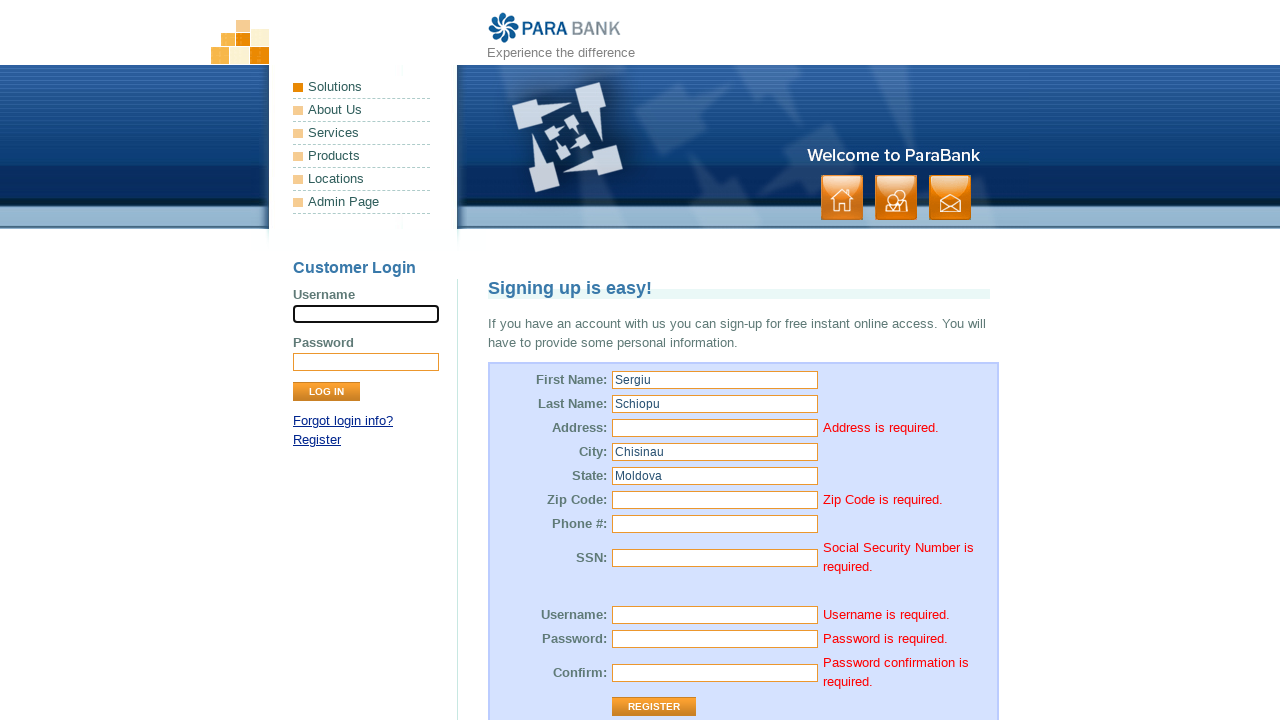

Filled street address field with 'Studentilor 7' on #customer\.address\.street
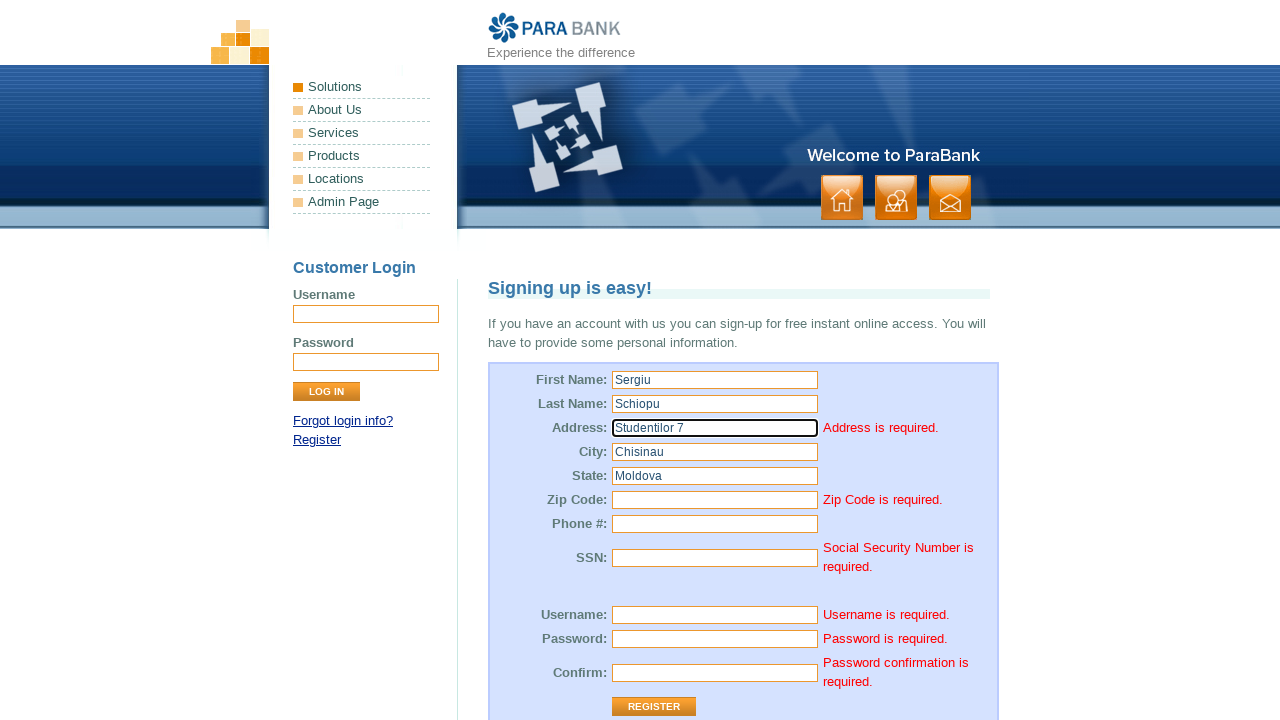

Filled zip code field with '2004' on #customer\.address\.zipCode
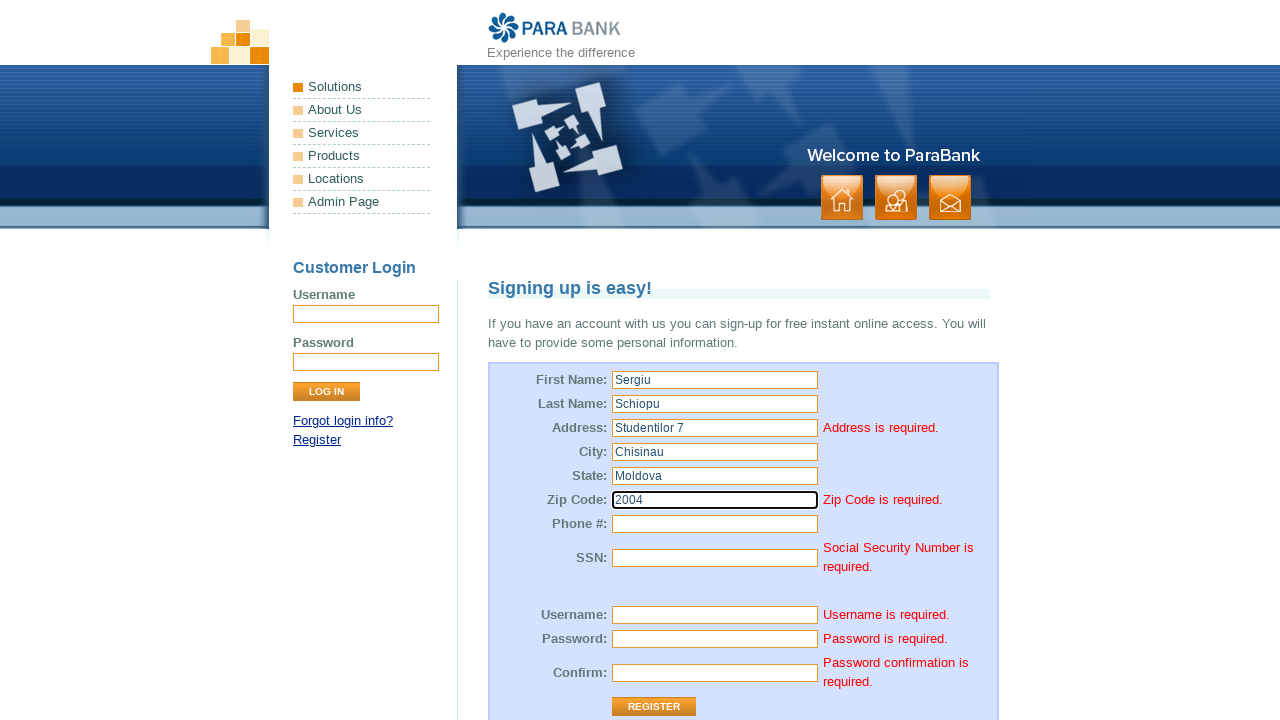

Filled phone number field with '68815774' on #customer\.phoneNumber
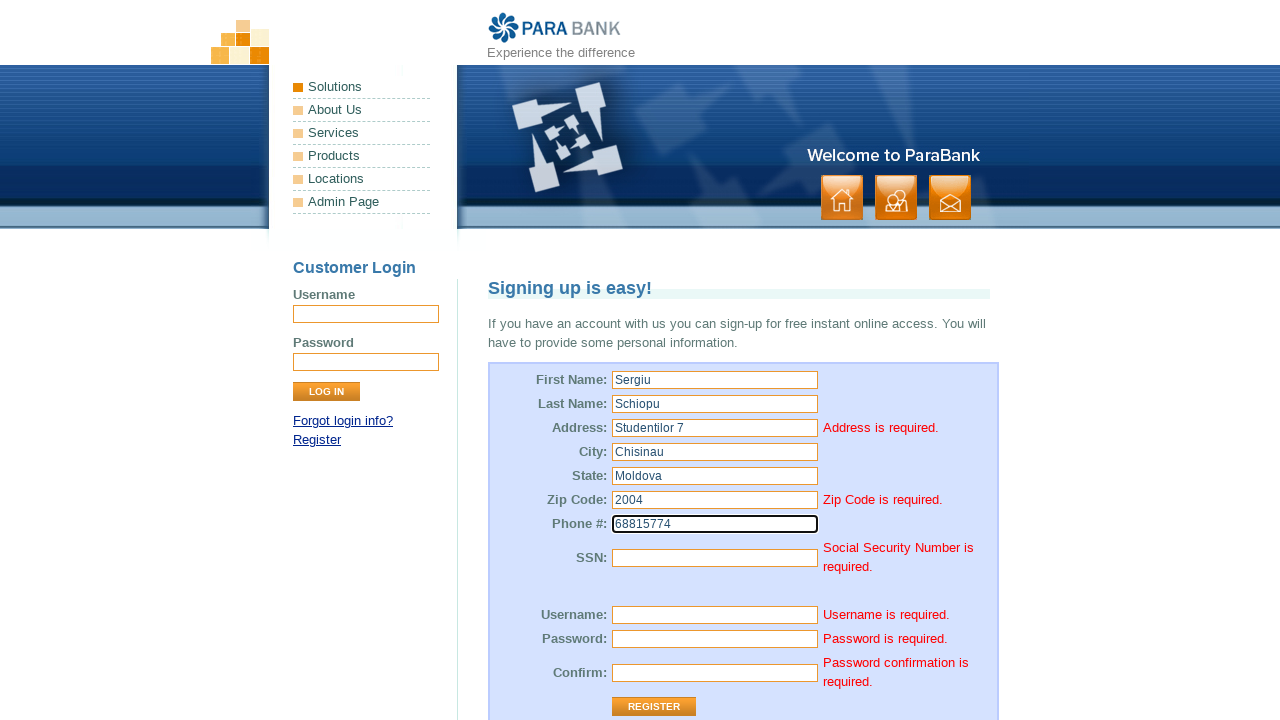

Filled SSN field with '123456789' on #customer\.ssn
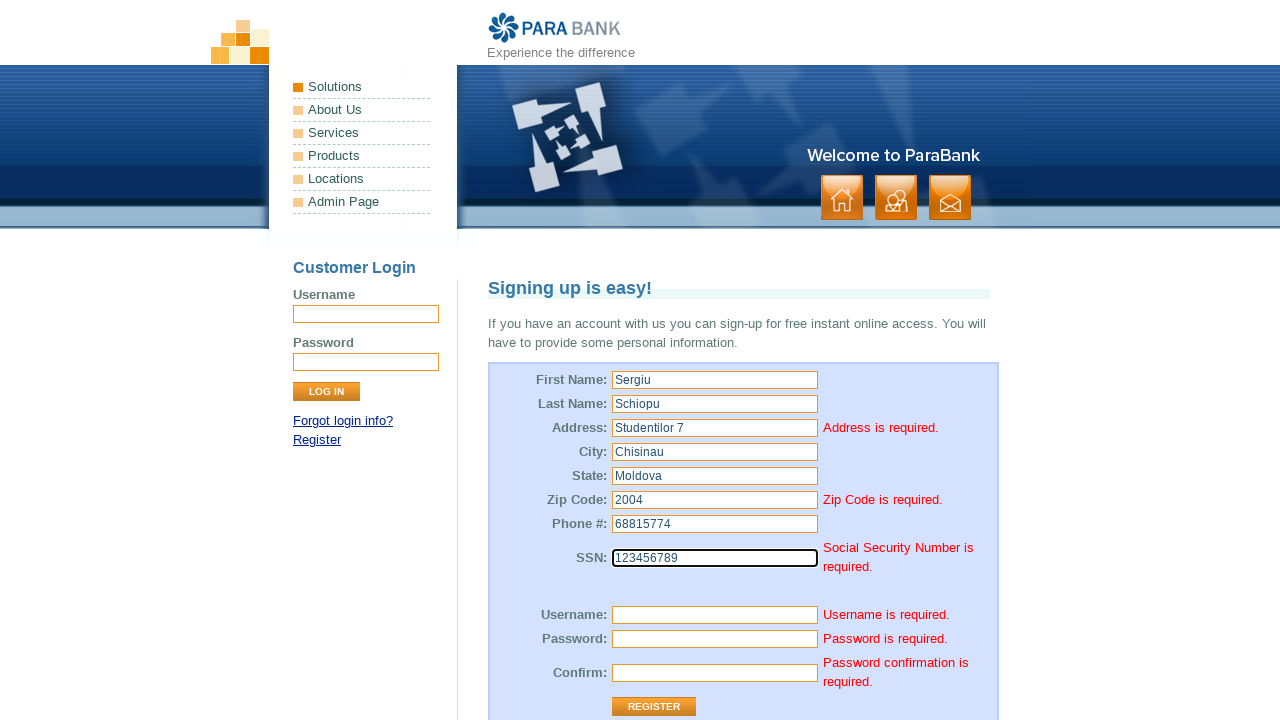

Filled username field with generated unique username on #customer\.username
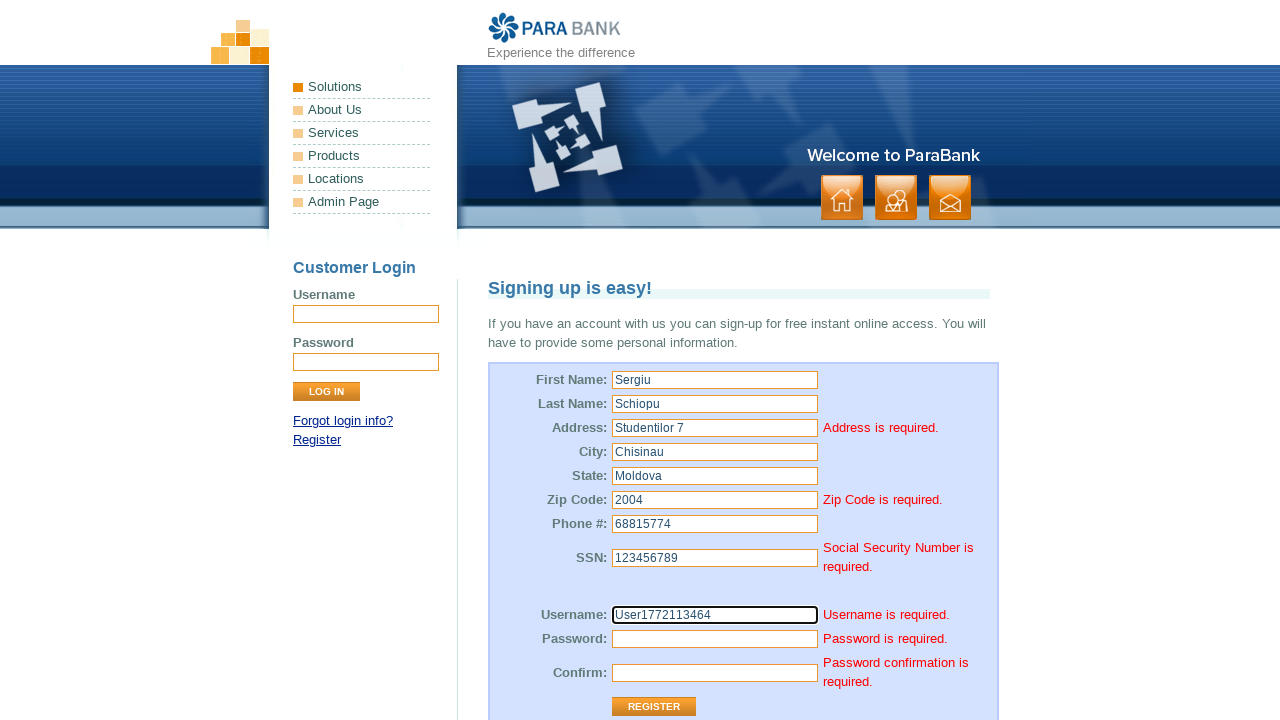

Filled password field with '12345' on #customer\.password
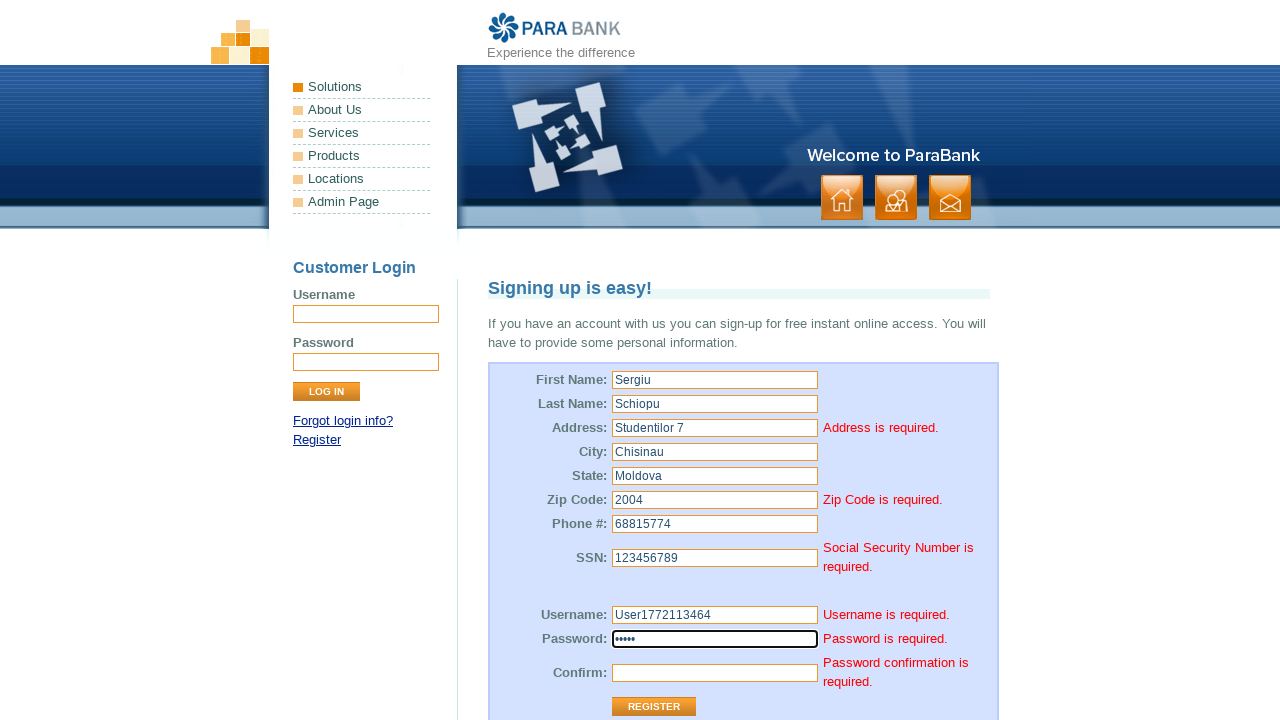

Filled repeated password field with '12345' on #repeatedPassword
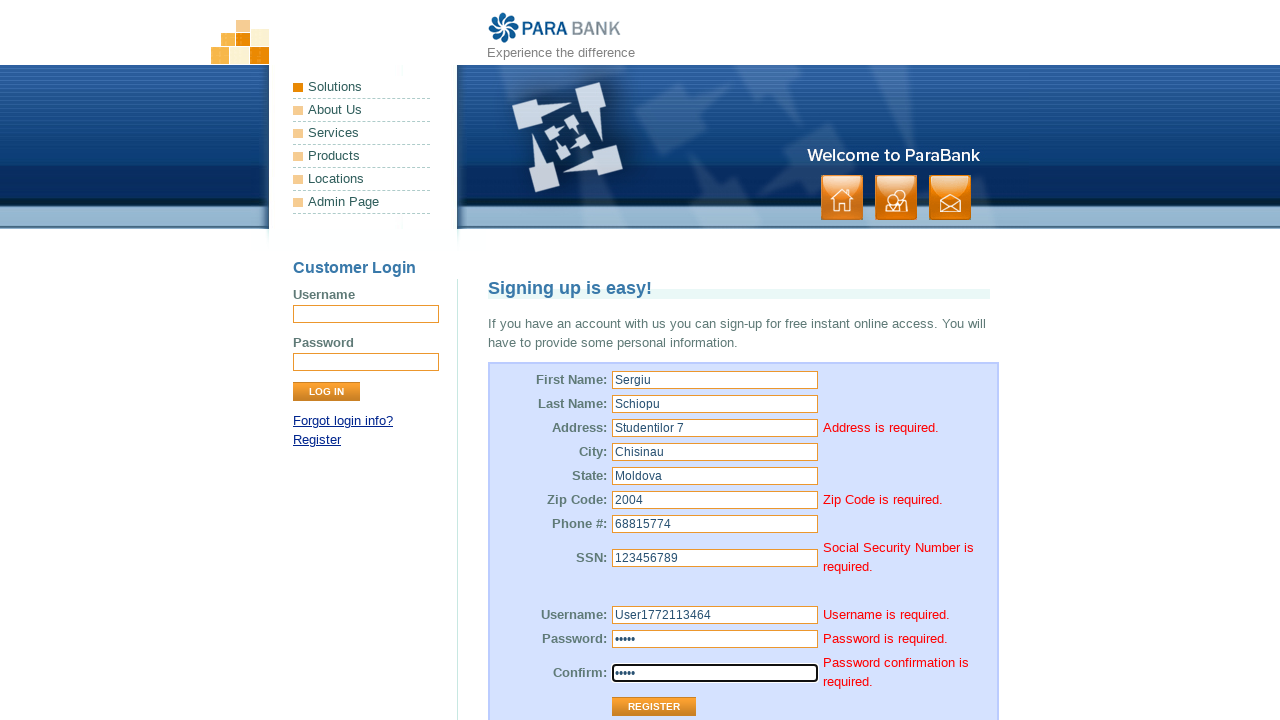

Clicked Register button with complete and valid registration data at (654, 707) on input[value='Register']
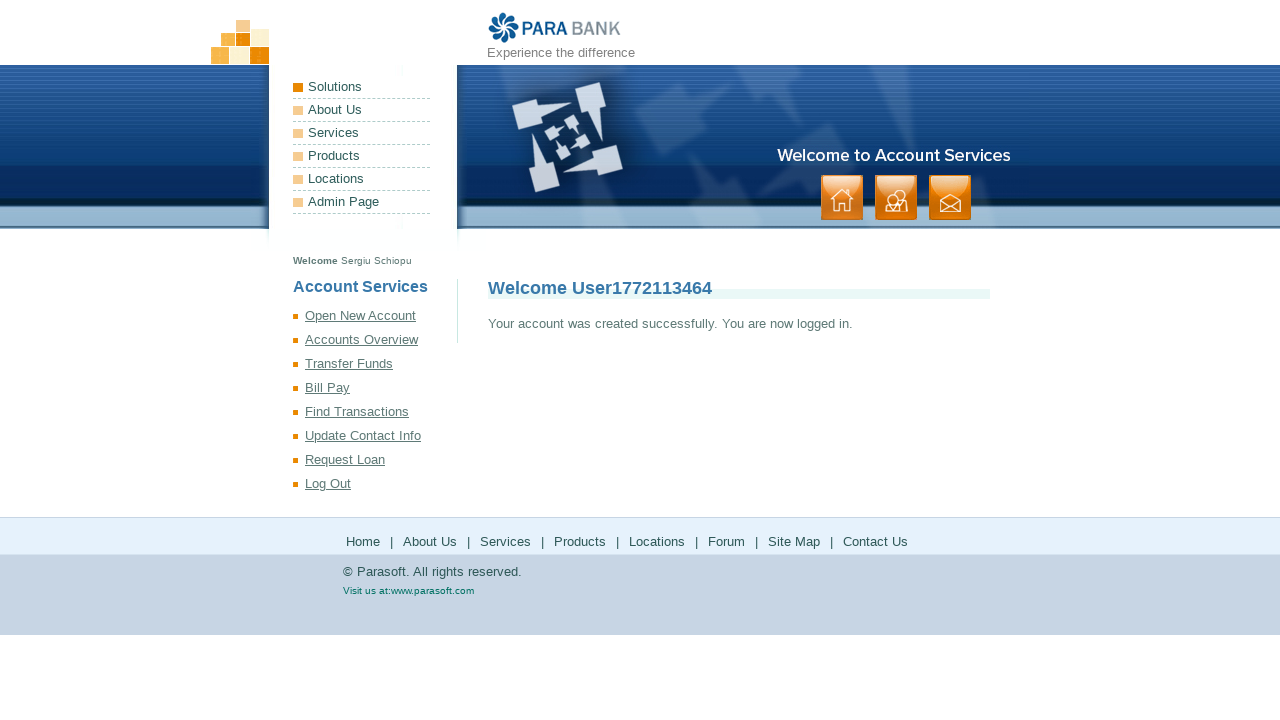

Successfully registered and navigated to Welcome page
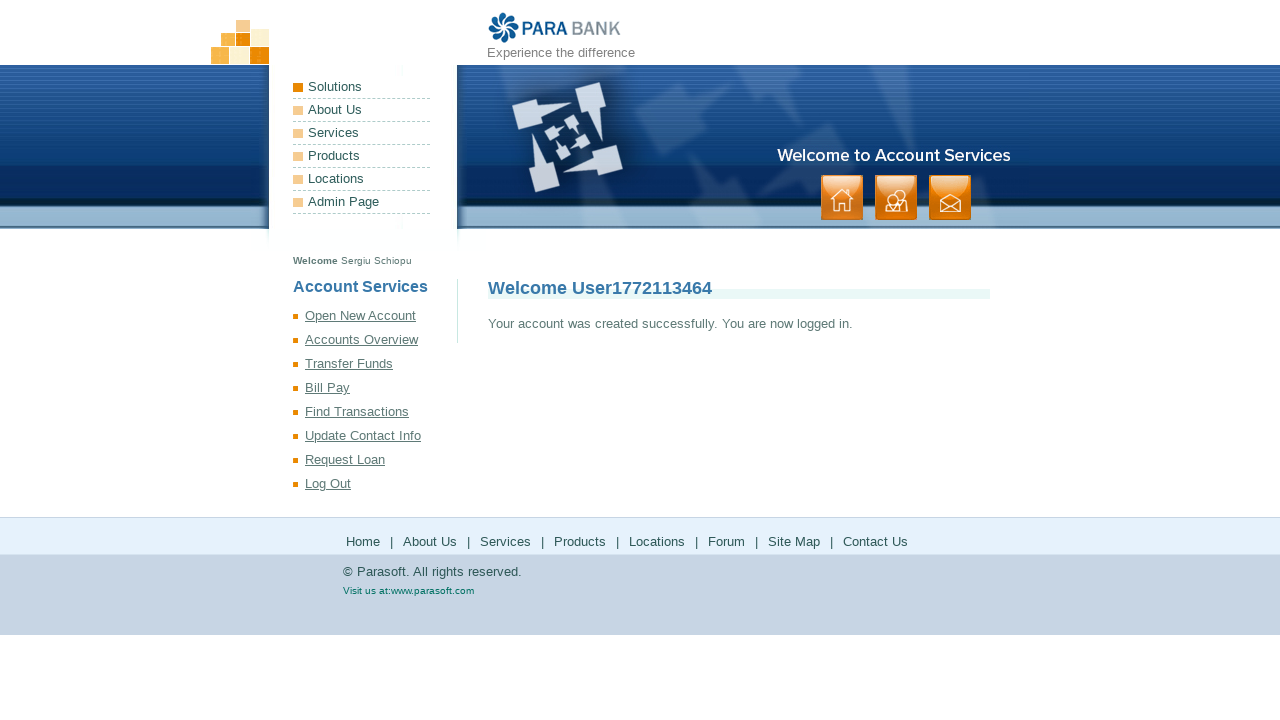

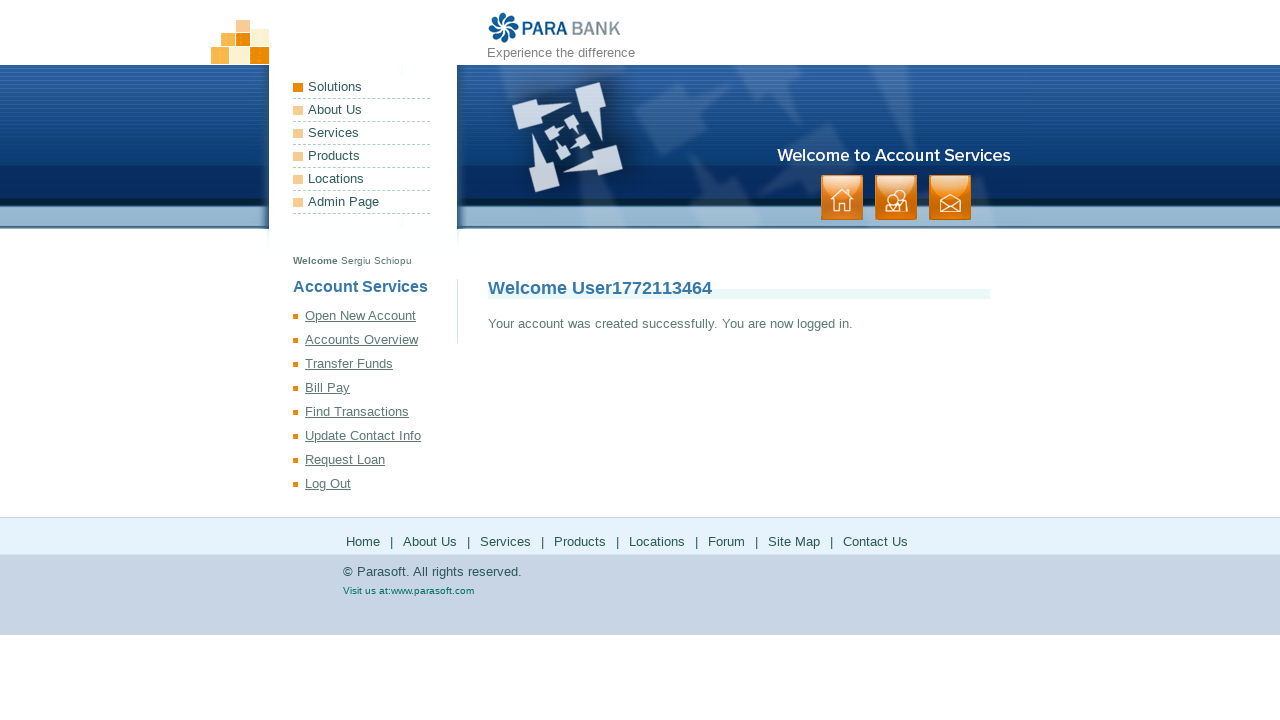